Tests jQuery UI custom dropdown by clicking to open the dropdown and selecting a number option

Starting URL: https://jqueryui.com/resources/demos/selectmenu/default.html

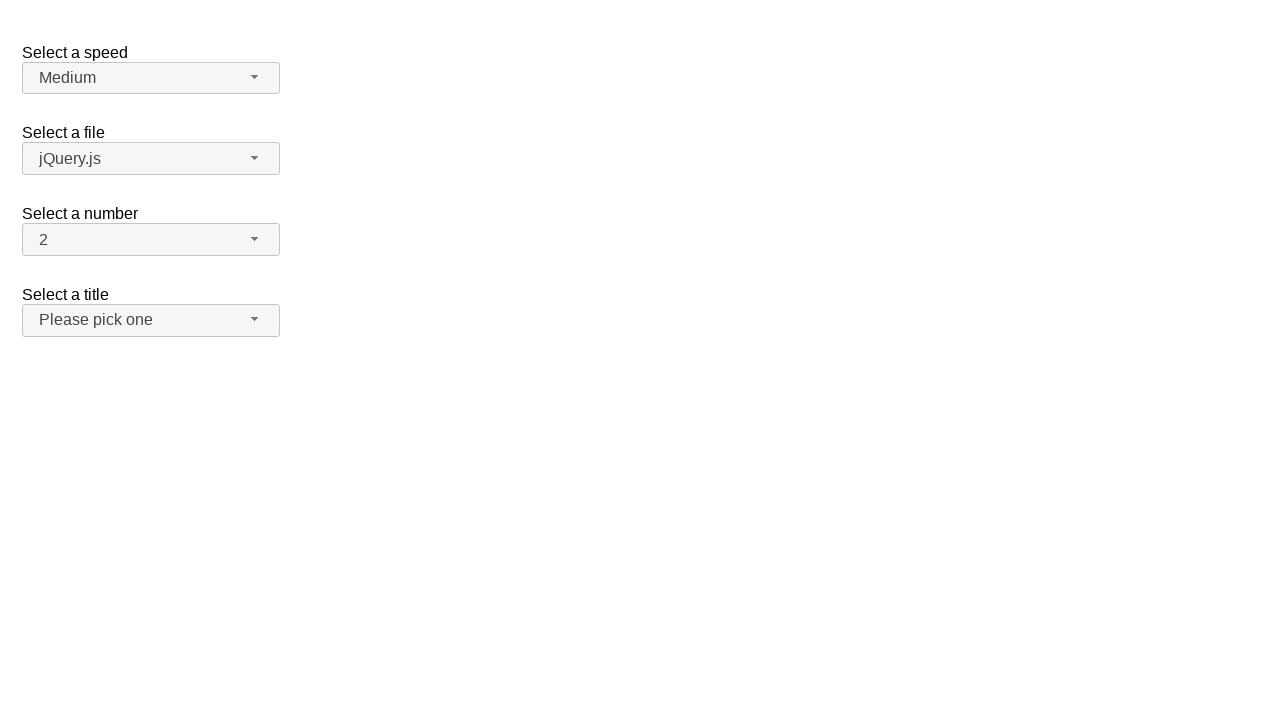

Clicked to open the jQuery UI number dropdown at (151, 240) on #number-button
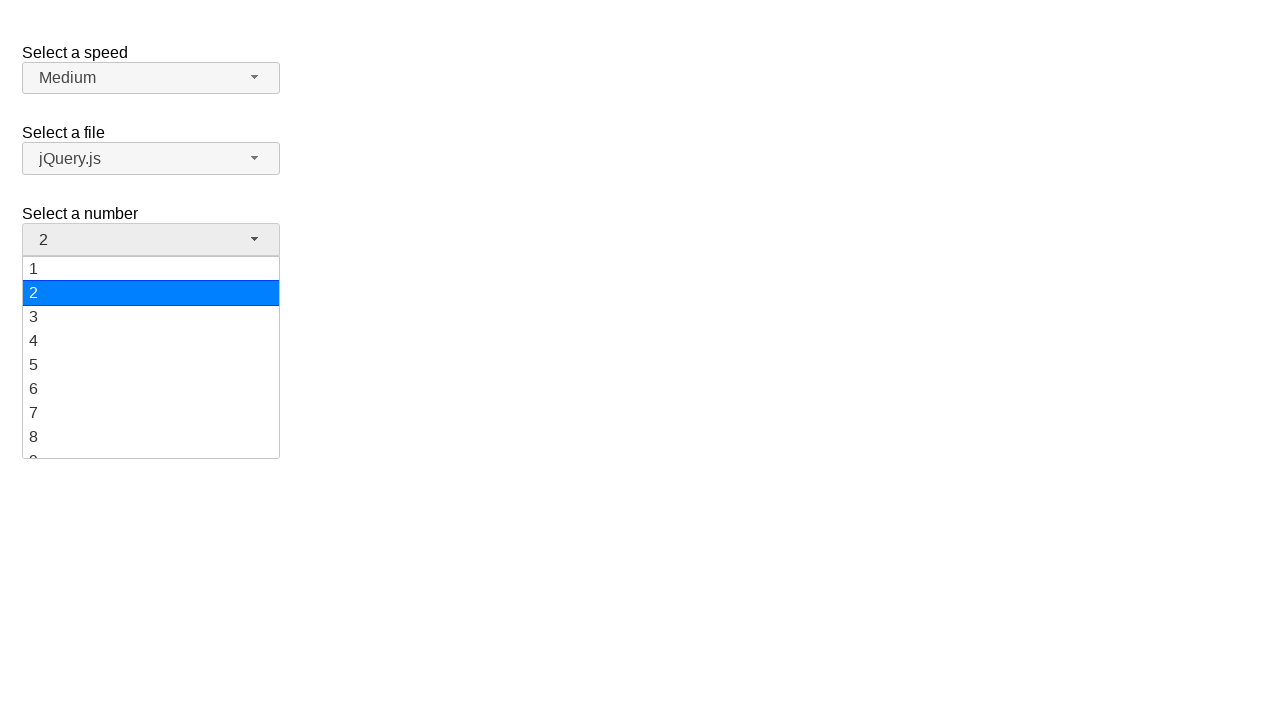

Dropdown menu options loaded and became visible
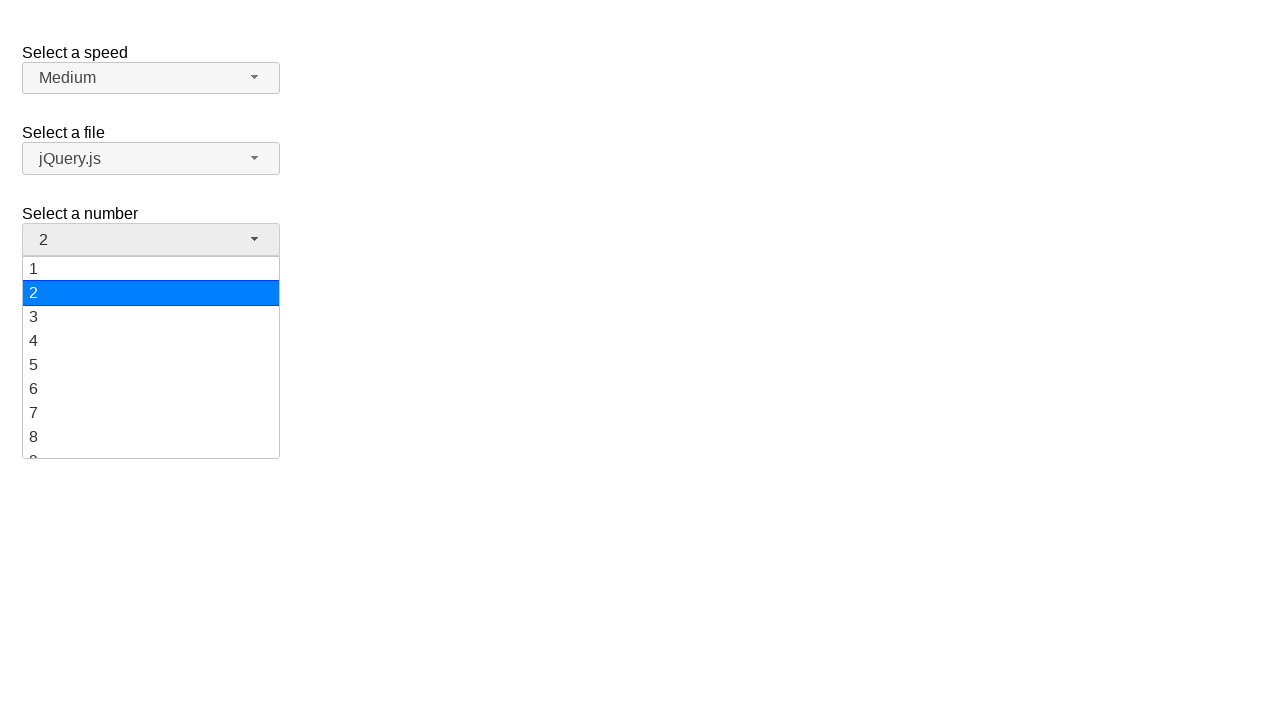

Selected option '19' from the dropdown menu at (151, 445) on #number-menu li div:text('19')
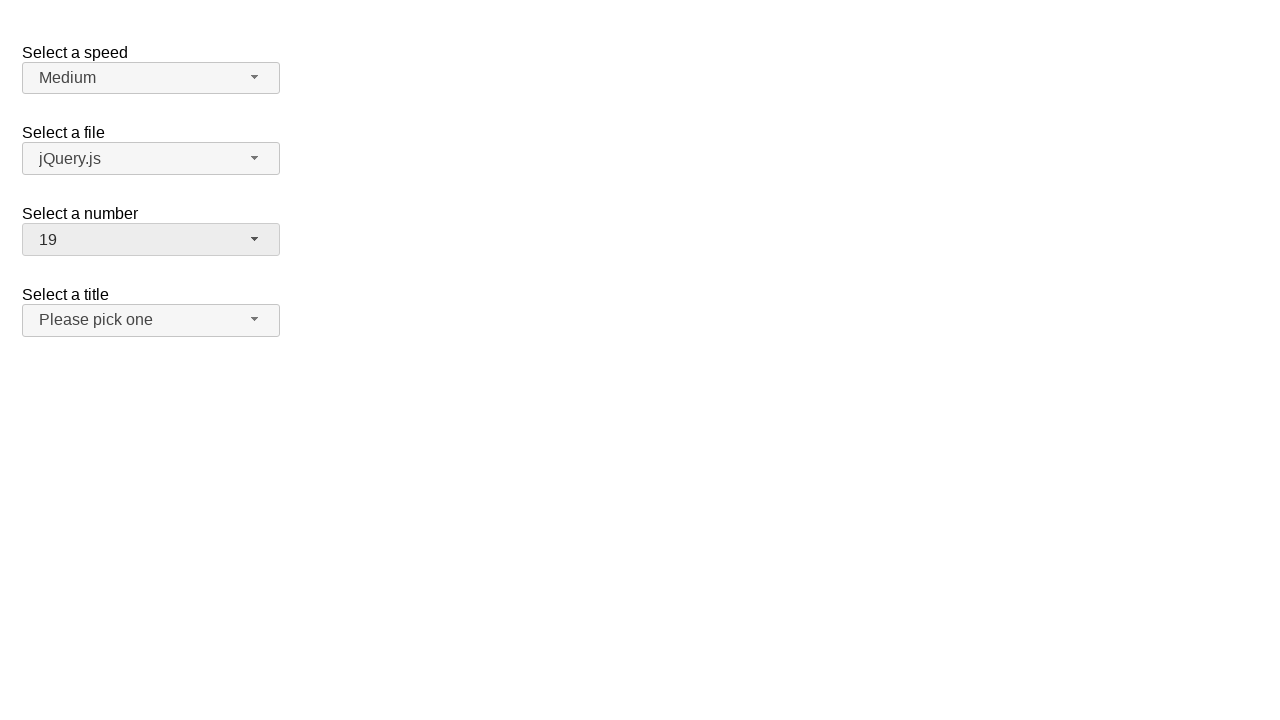

Verified that '19' is now selected in the dropdown
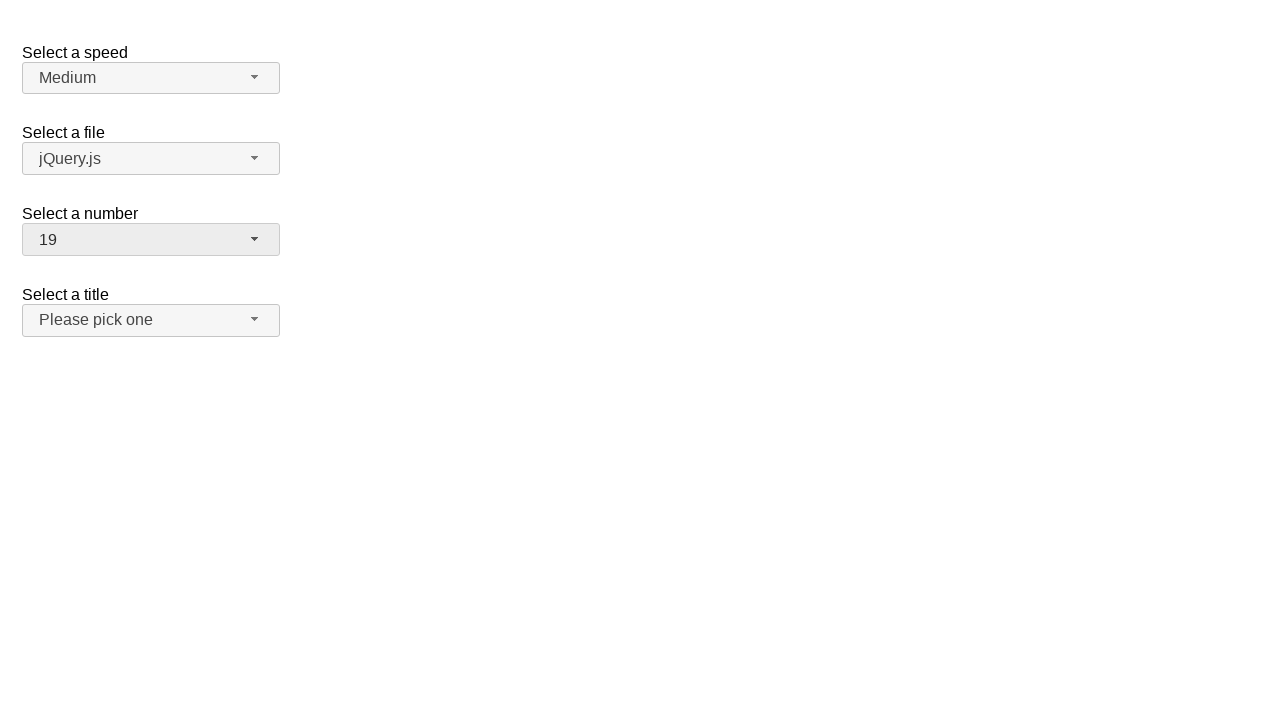

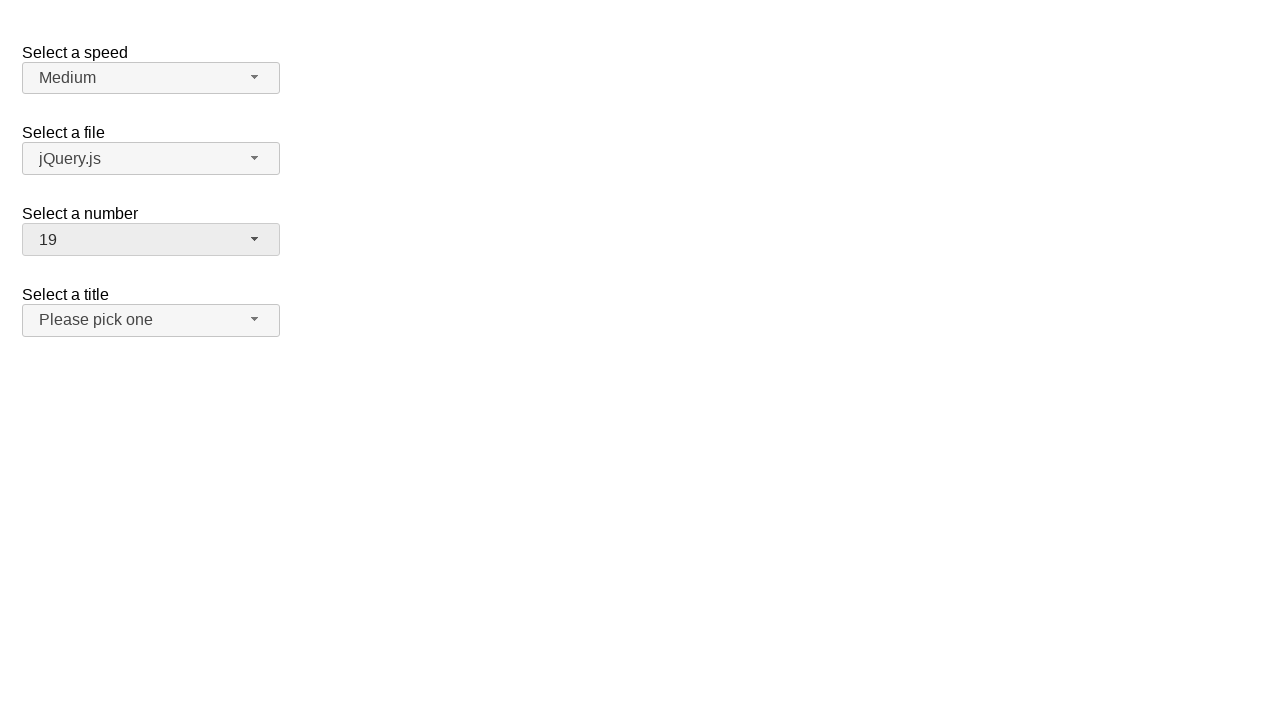